Tests keyboard key press functionality by sending SPACE key to an element and TAB key using ActionChains, then verifying the displayed result text shows which key was pressed.

Starting URL: http://the-internet.herokuapp.com/key_presses

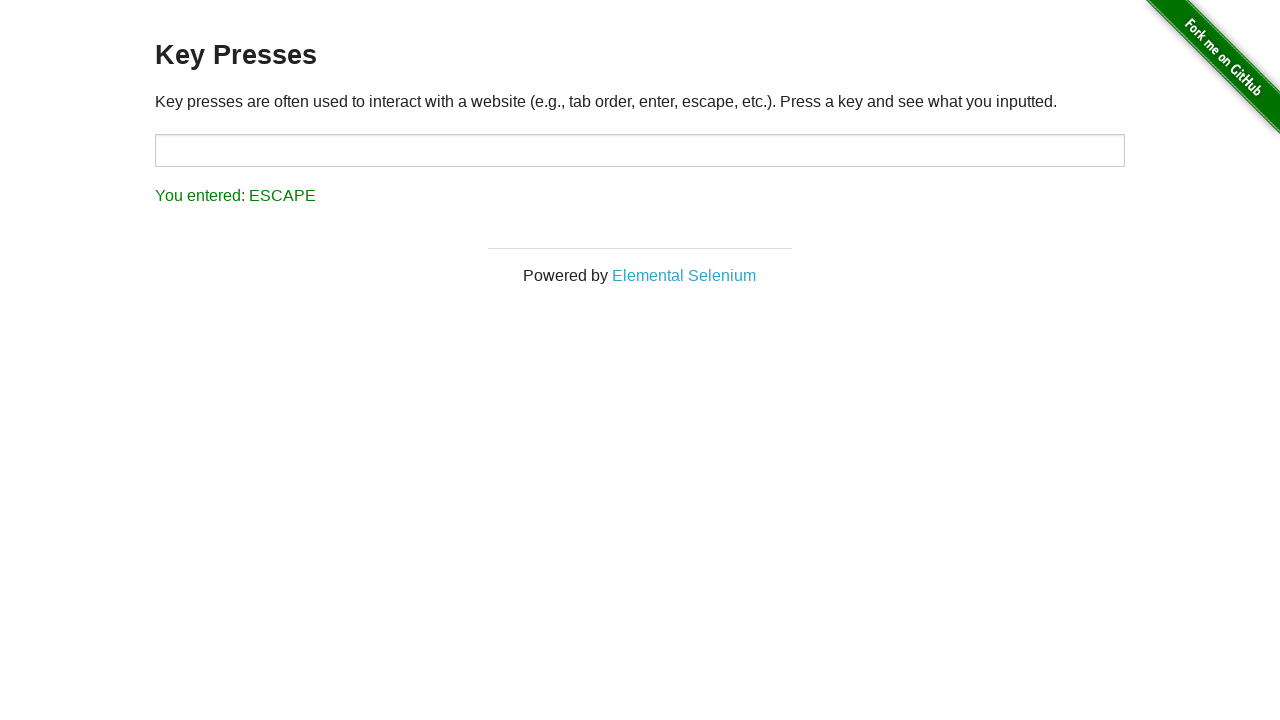

Navigated to key presses test page
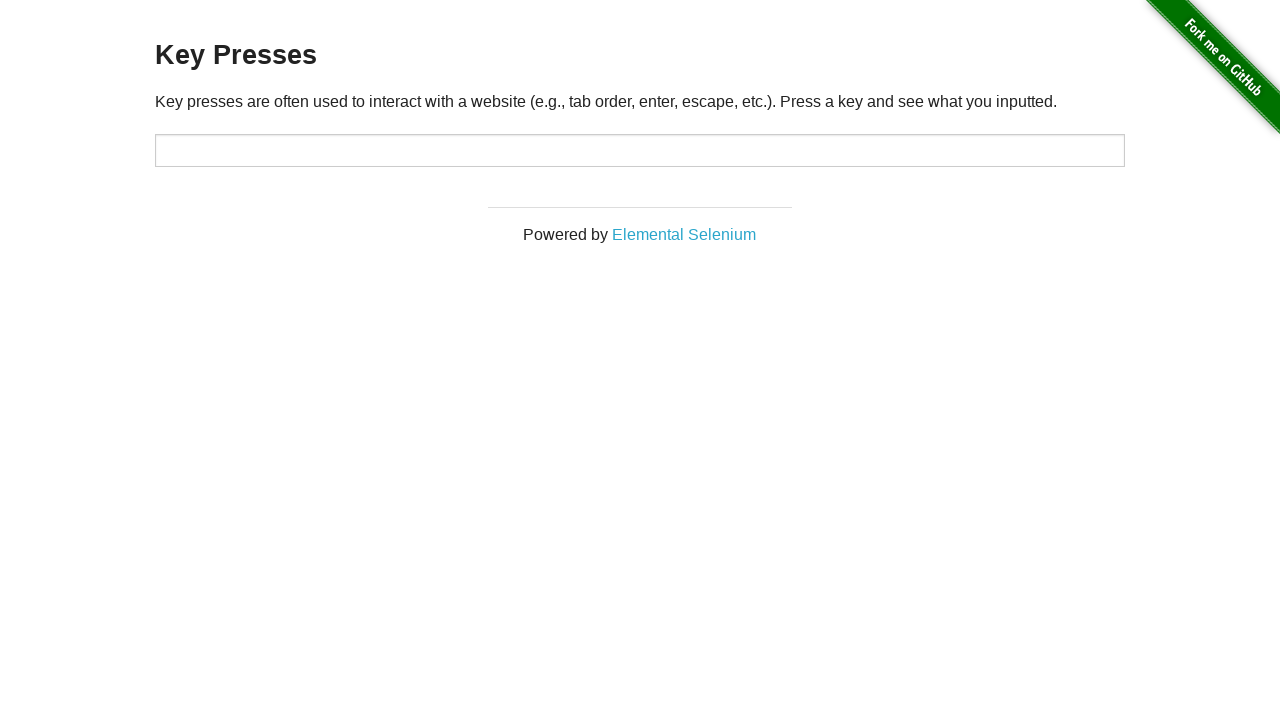

Pressed SPACE key on example element on .example
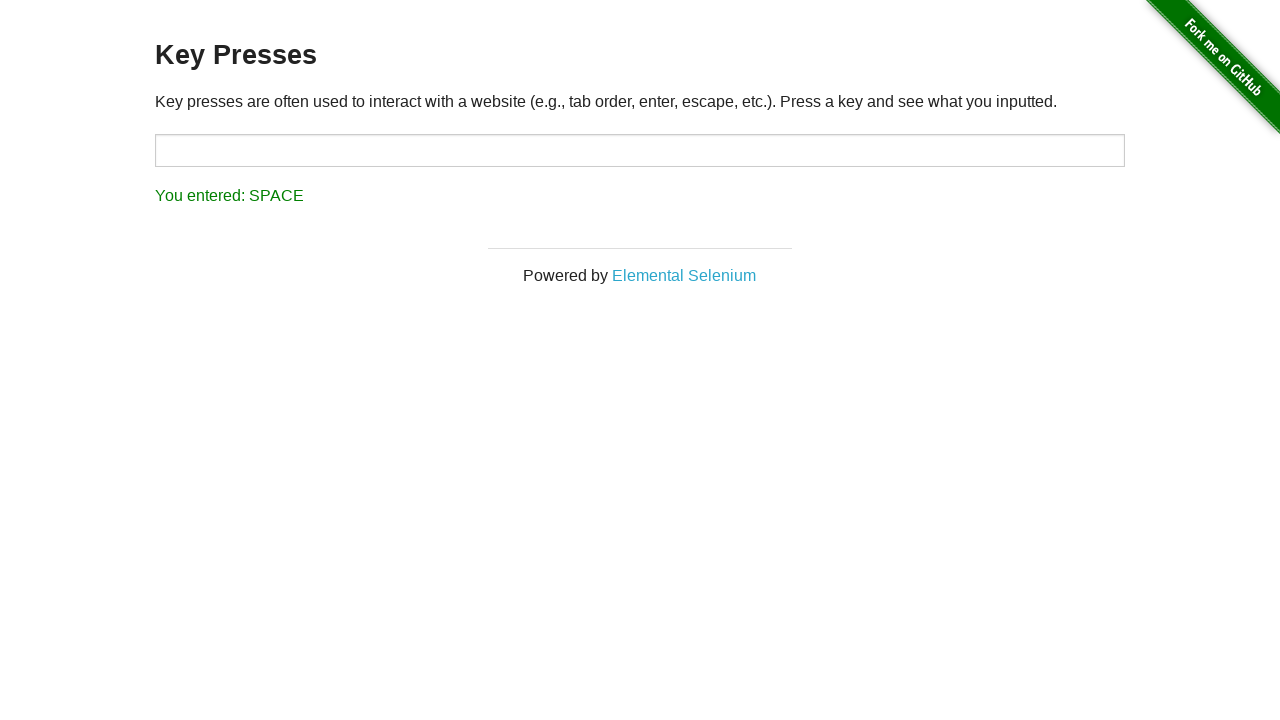

Waited for result element to appear
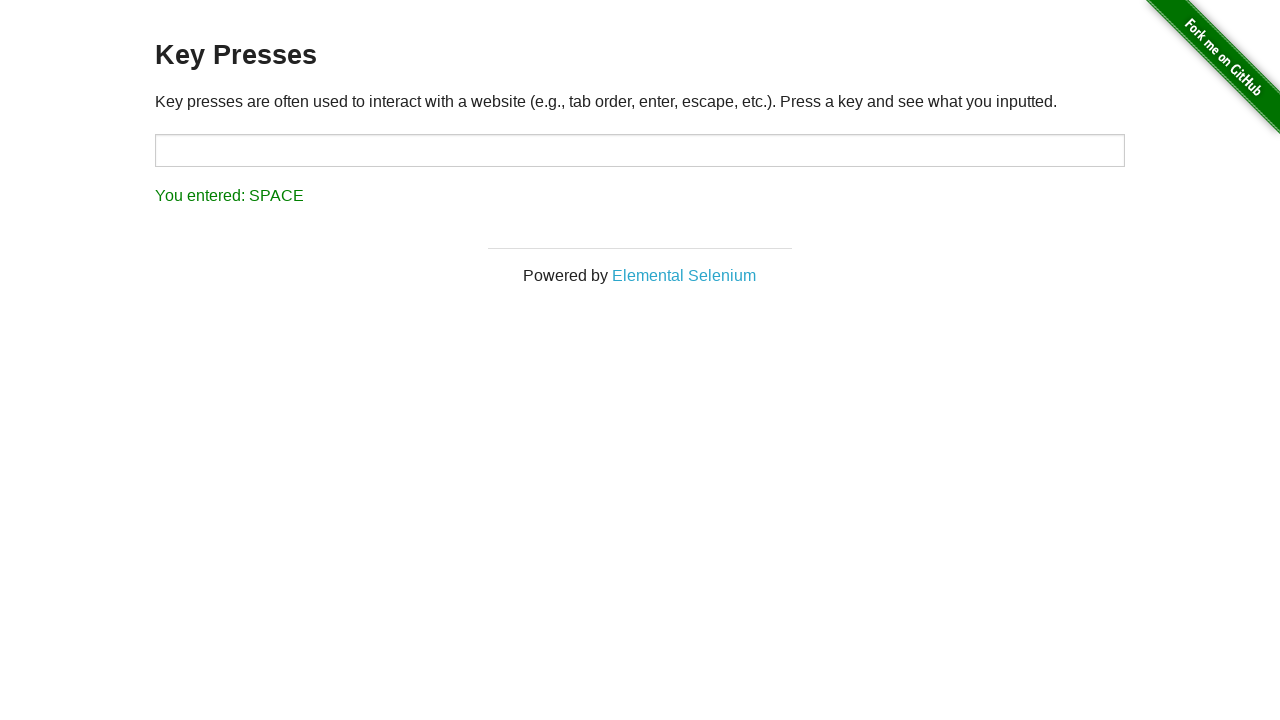

Verified result text shows SPACE was pressed
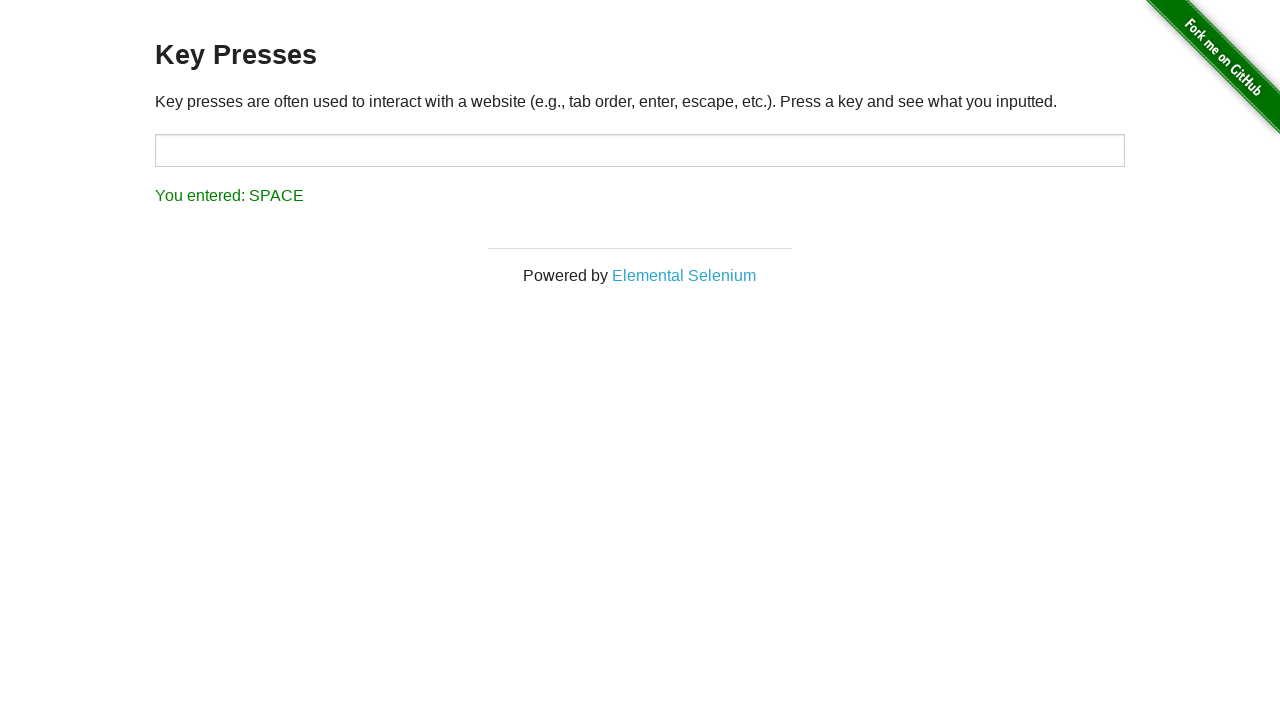

Pressed TAB key using keyboard
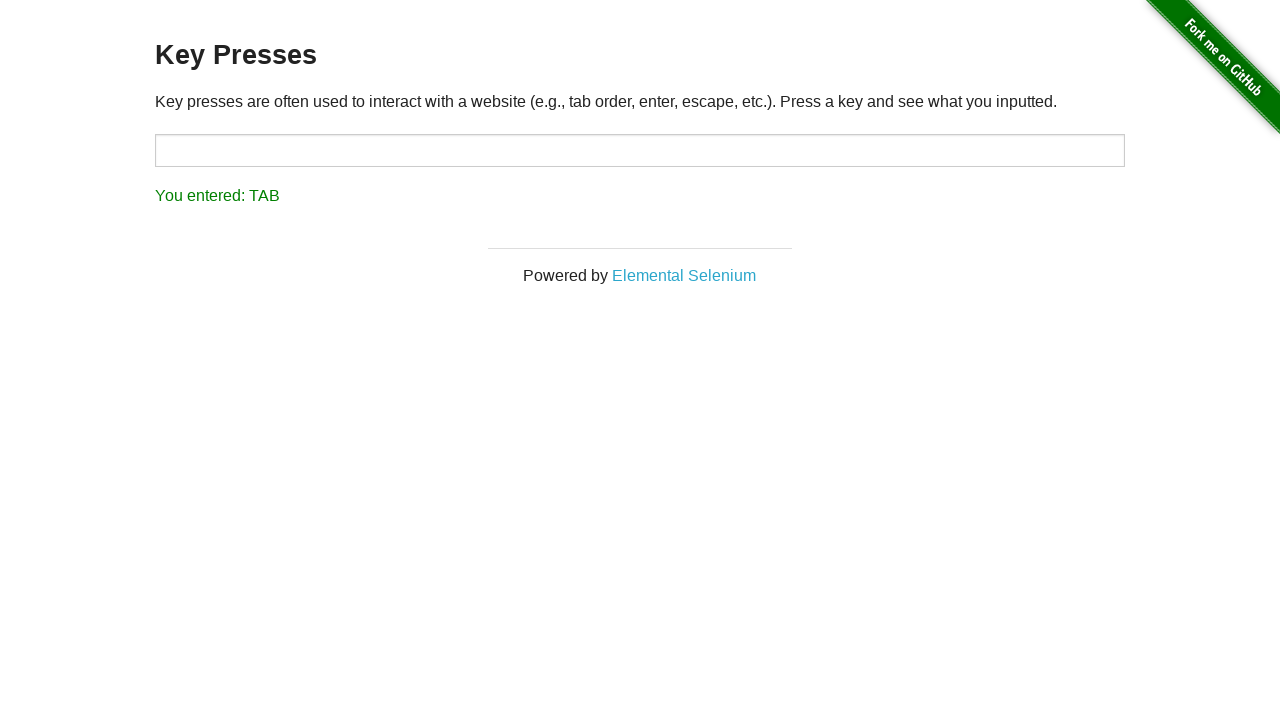

Verified result text shows TAB was pressed
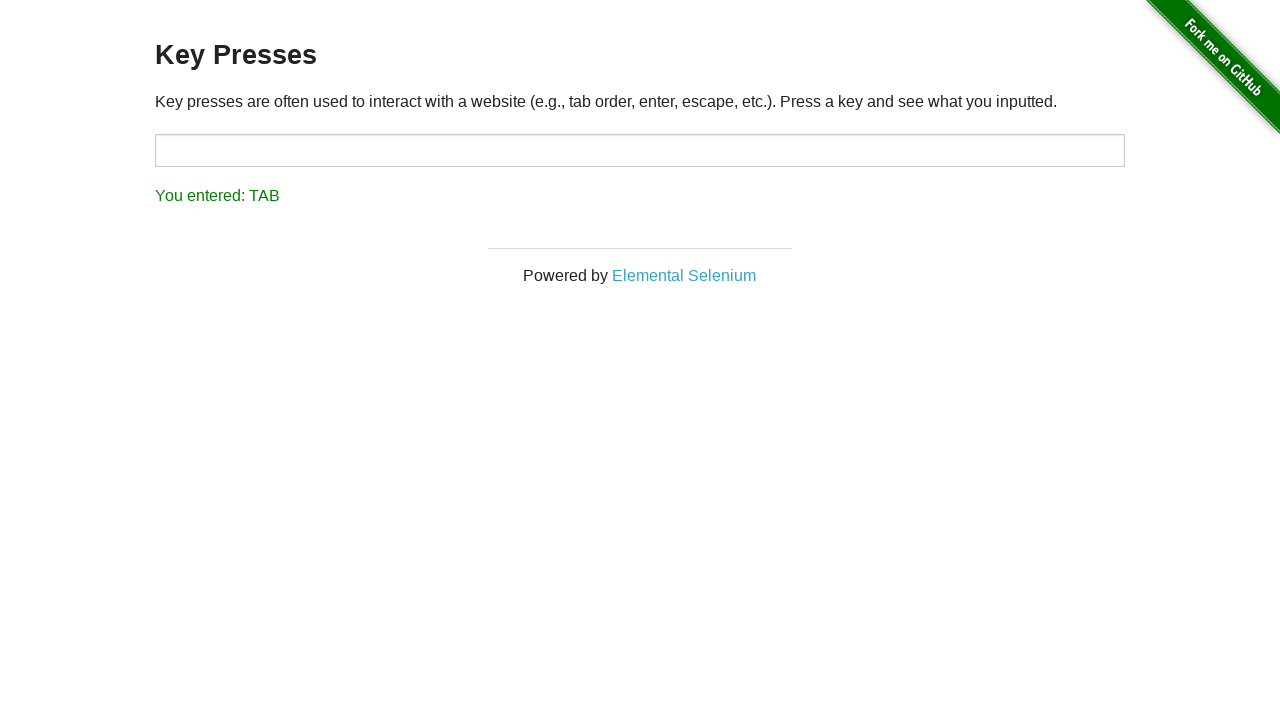

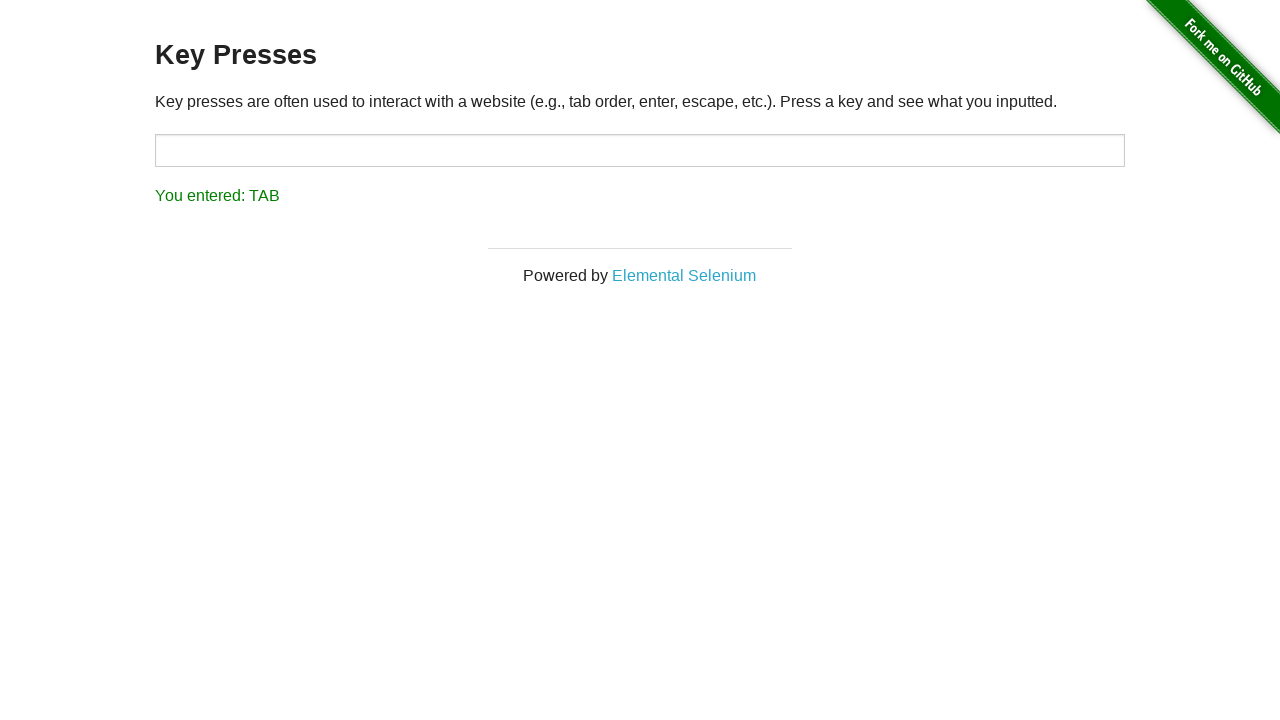